Solves a math problem by reading two numbers from the page, calculating their sum, and selecting the result from a dropdown menu

Starting URL: https://suninjuly.github.io/selects1.html

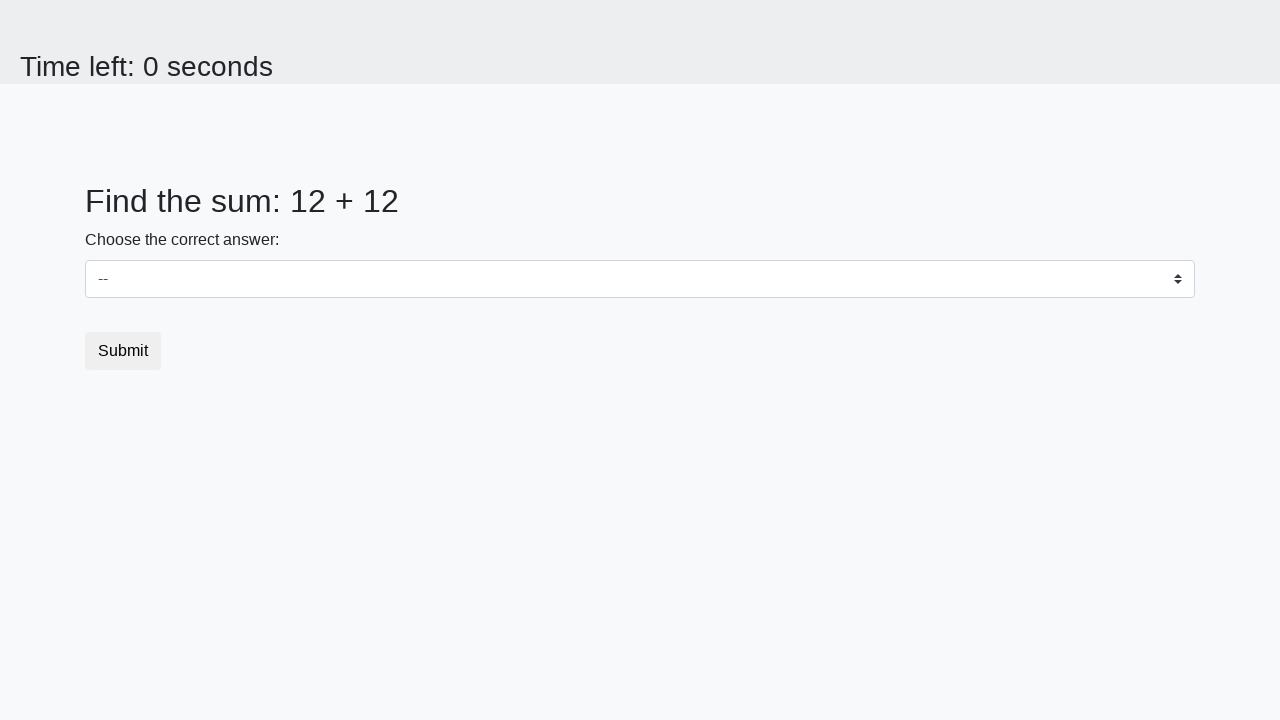

Retrieved first number from #num1 element
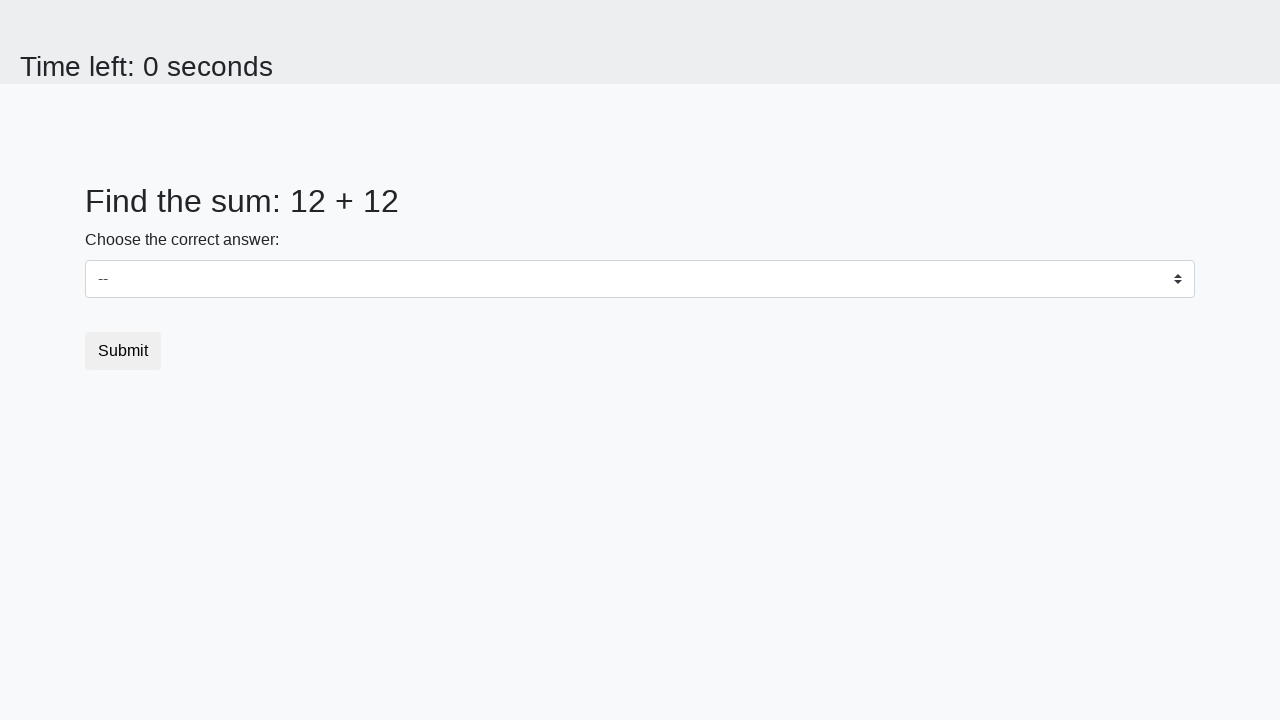

Retrieved second number from #num2 element
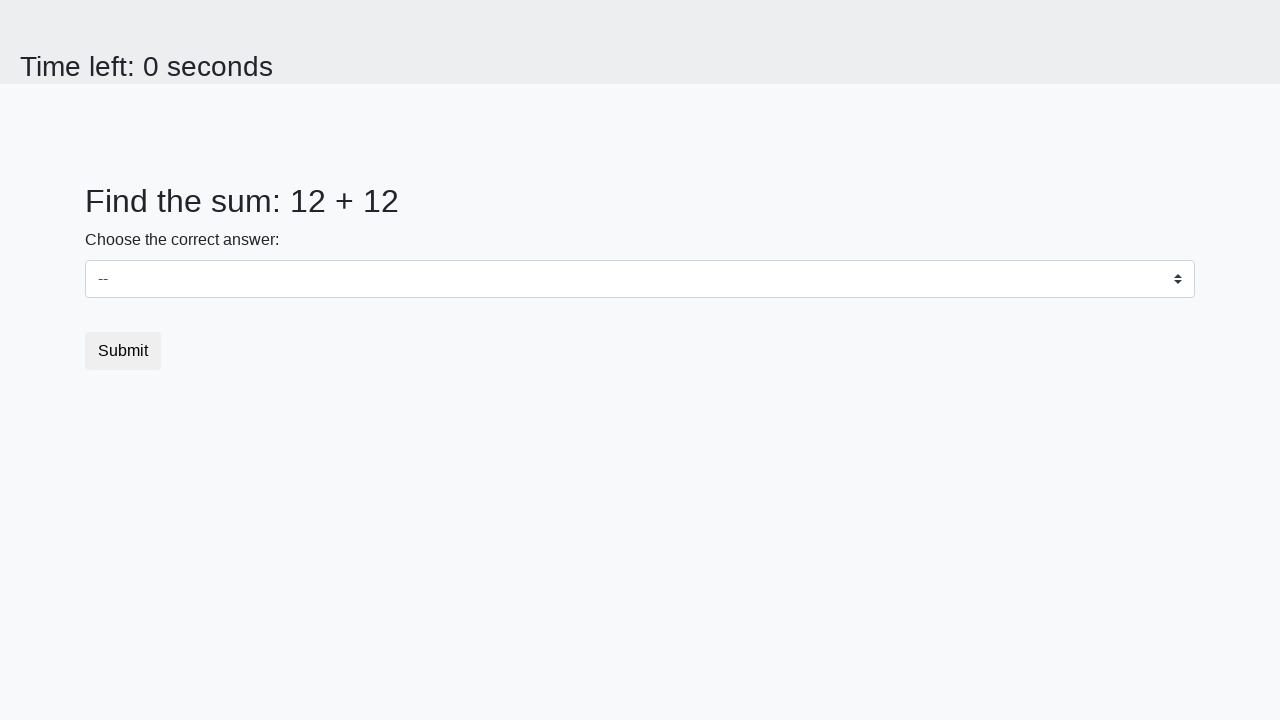

Calculated sum: 12 + 12 = 24
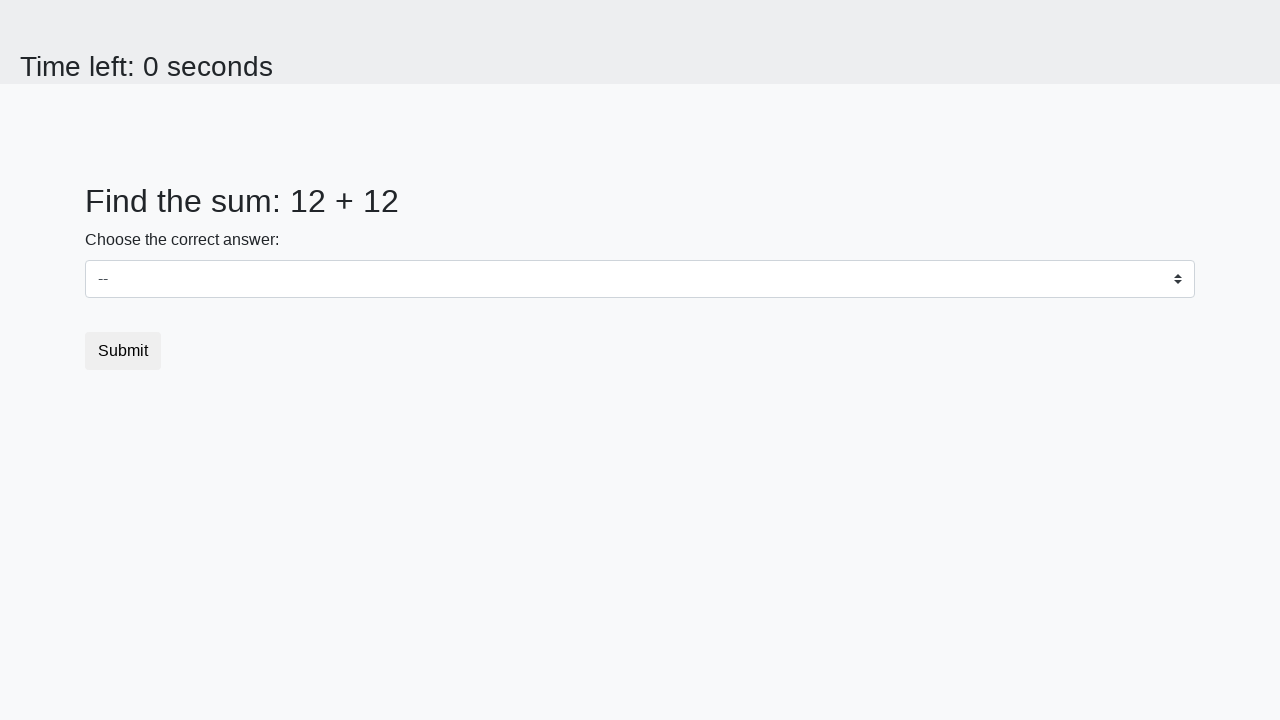

Selected 24 from dropdown menu on select
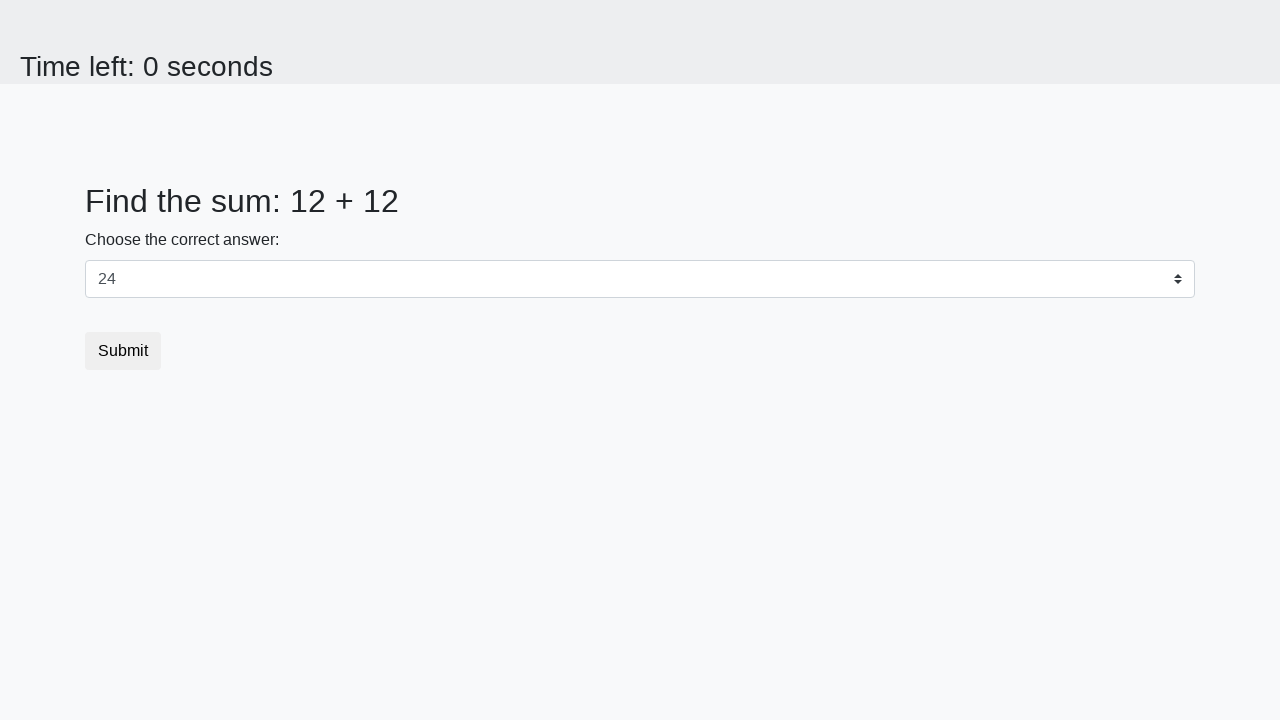

Clicked submit button at (123, 351) on button
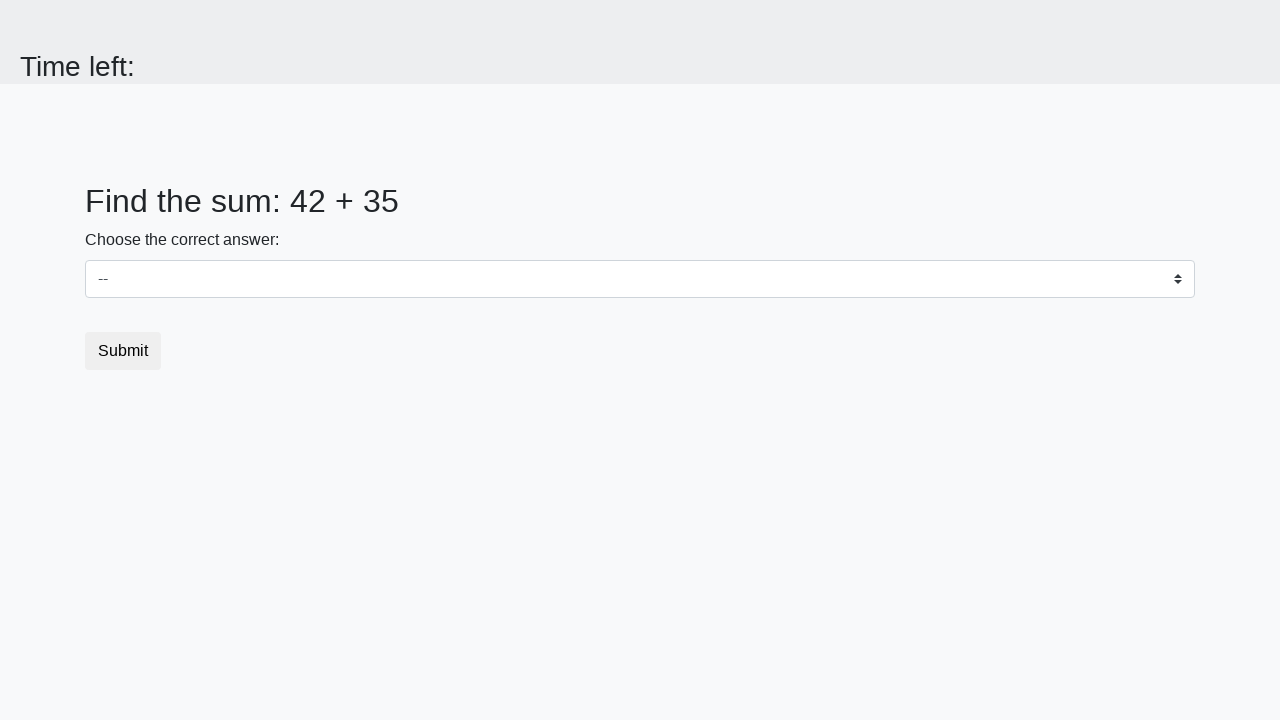

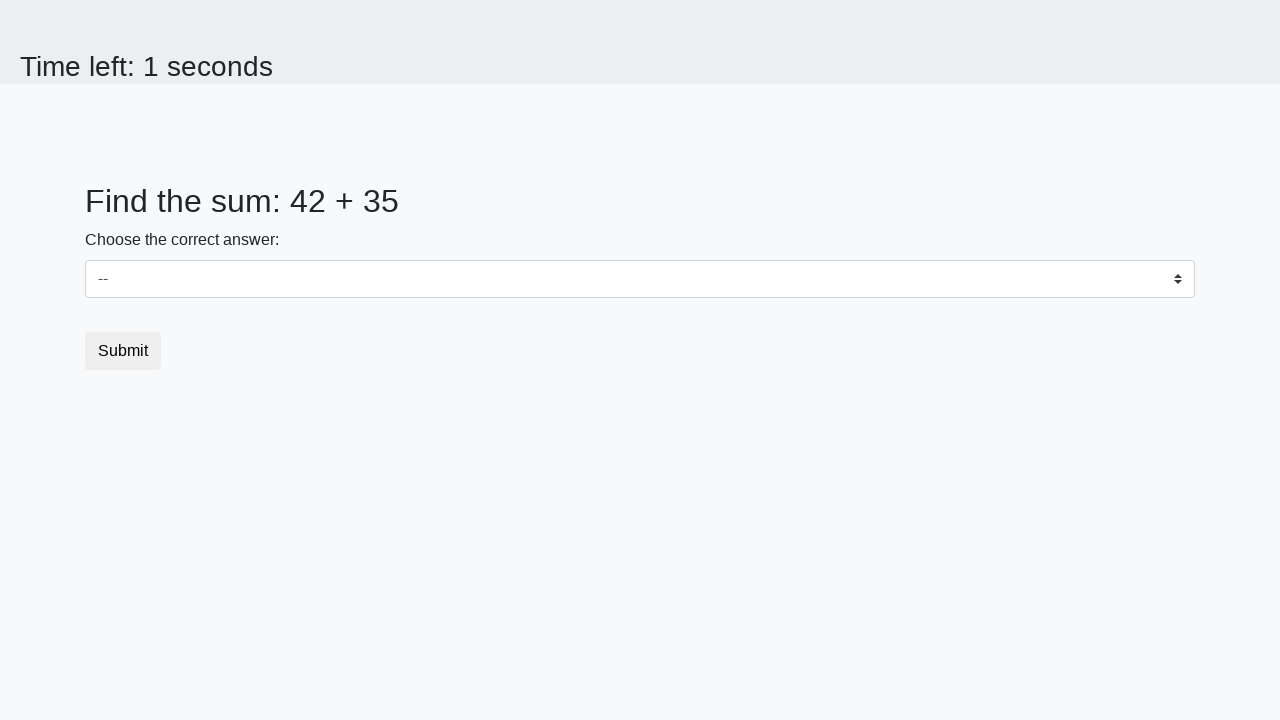